Tests checkbox functionality by verifying default states of two checkboxes, then clicking to toggle each checkbox and verifying their new states.

Starting URL: http://practice.cydeo.com/checkboxes

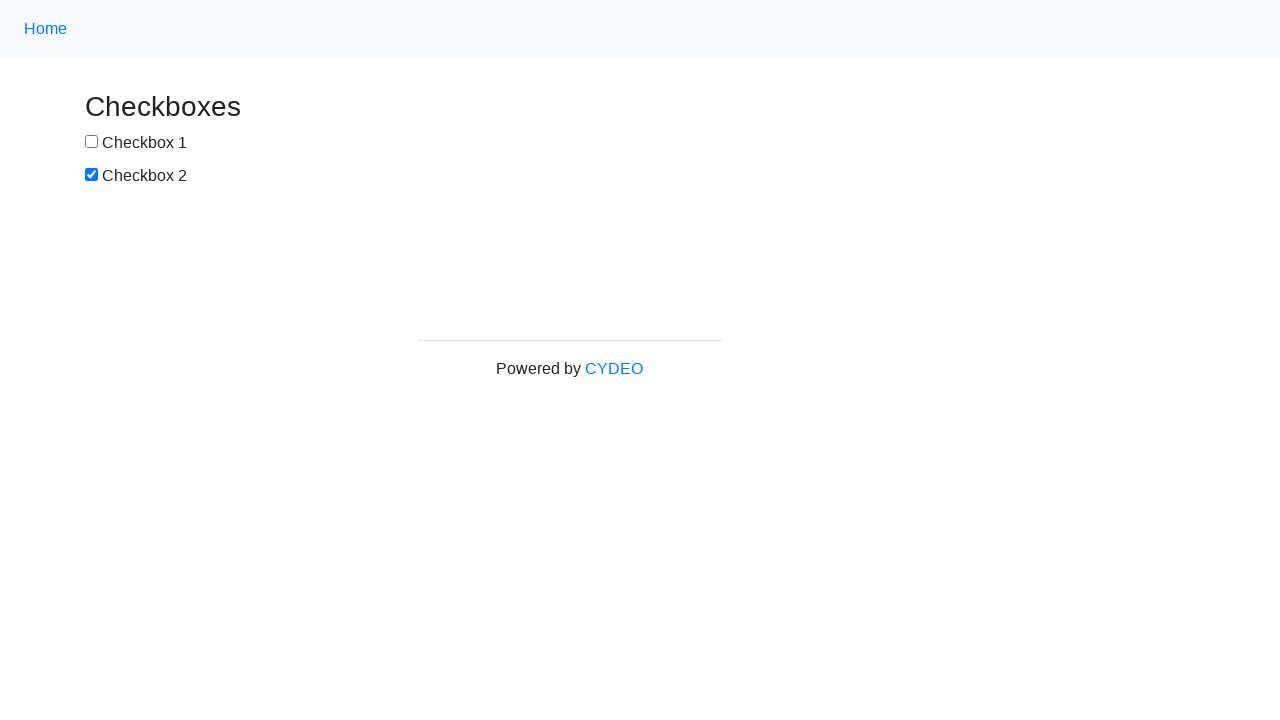

Located checkbox 1 element
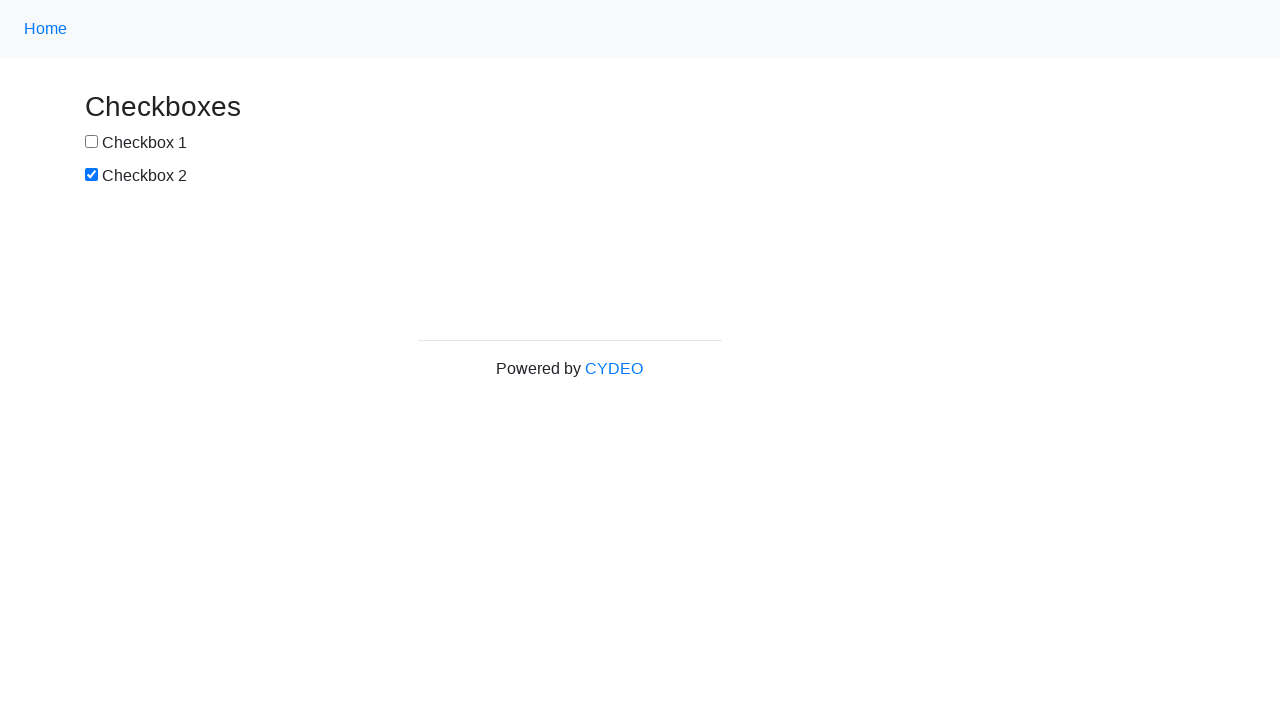

Located checkbox 2 element
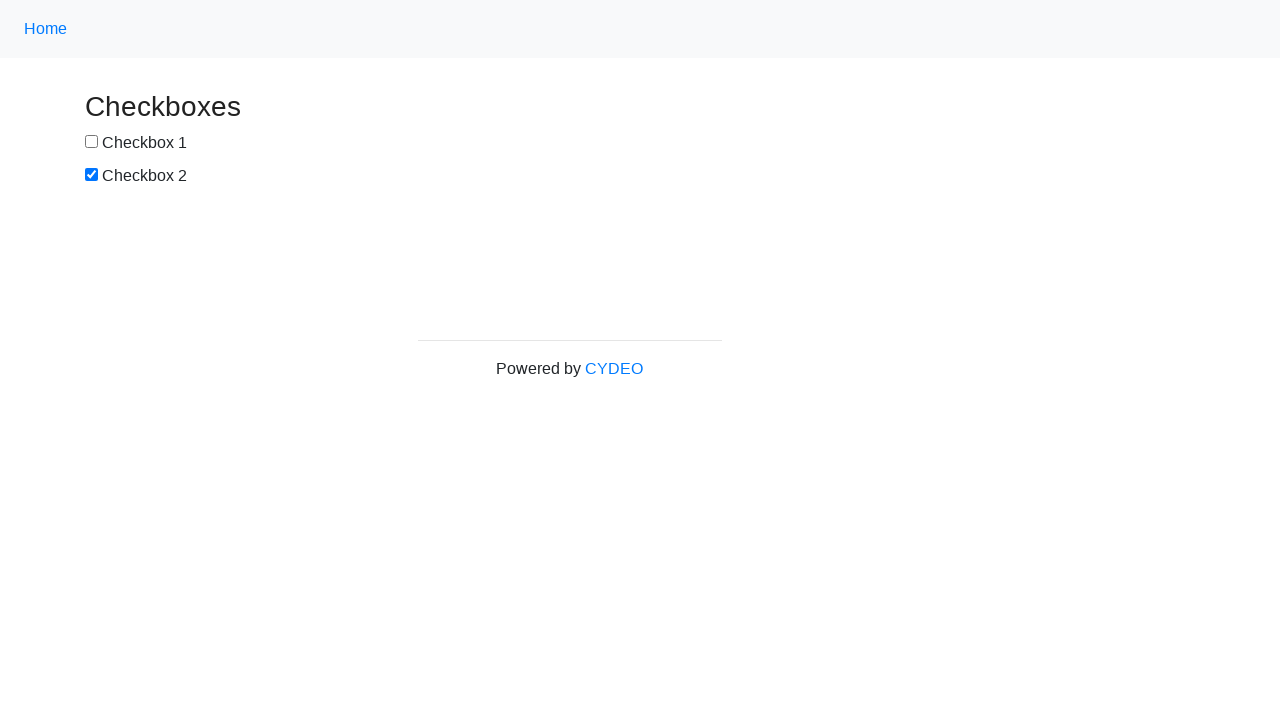

Verified checkbox 1 is not selected by default
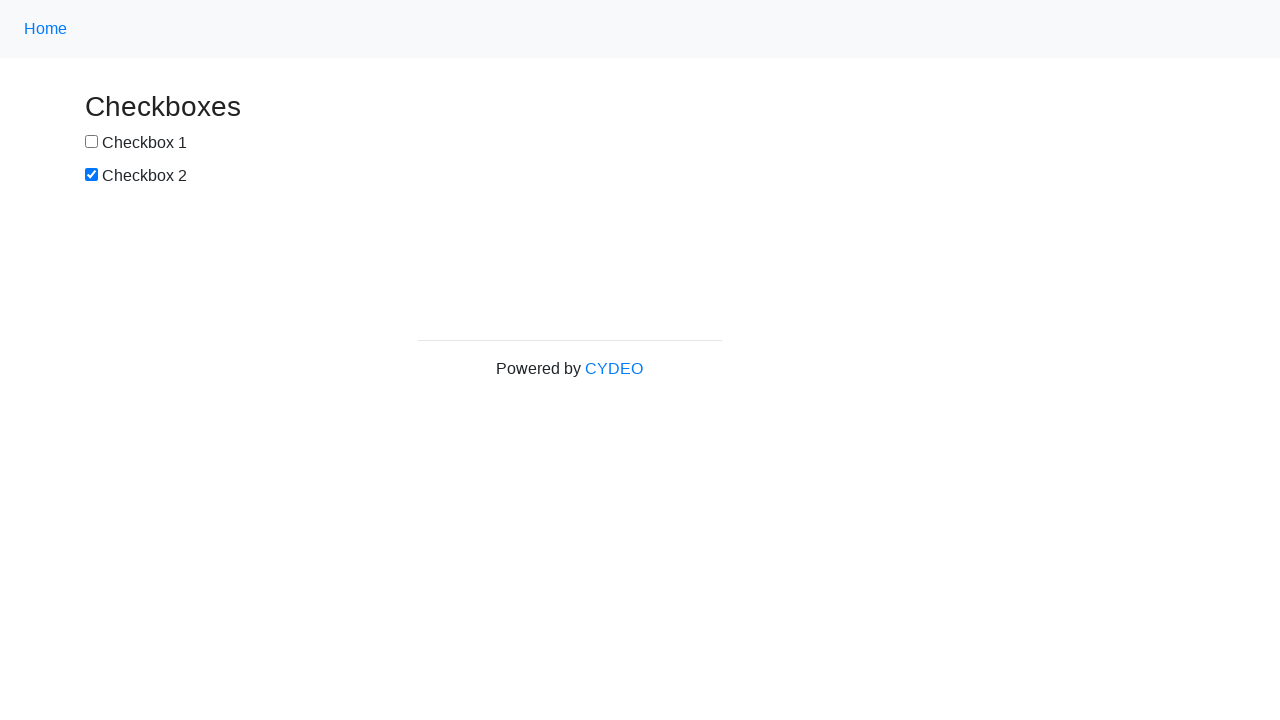

Verified checkbox 2 is selected by default
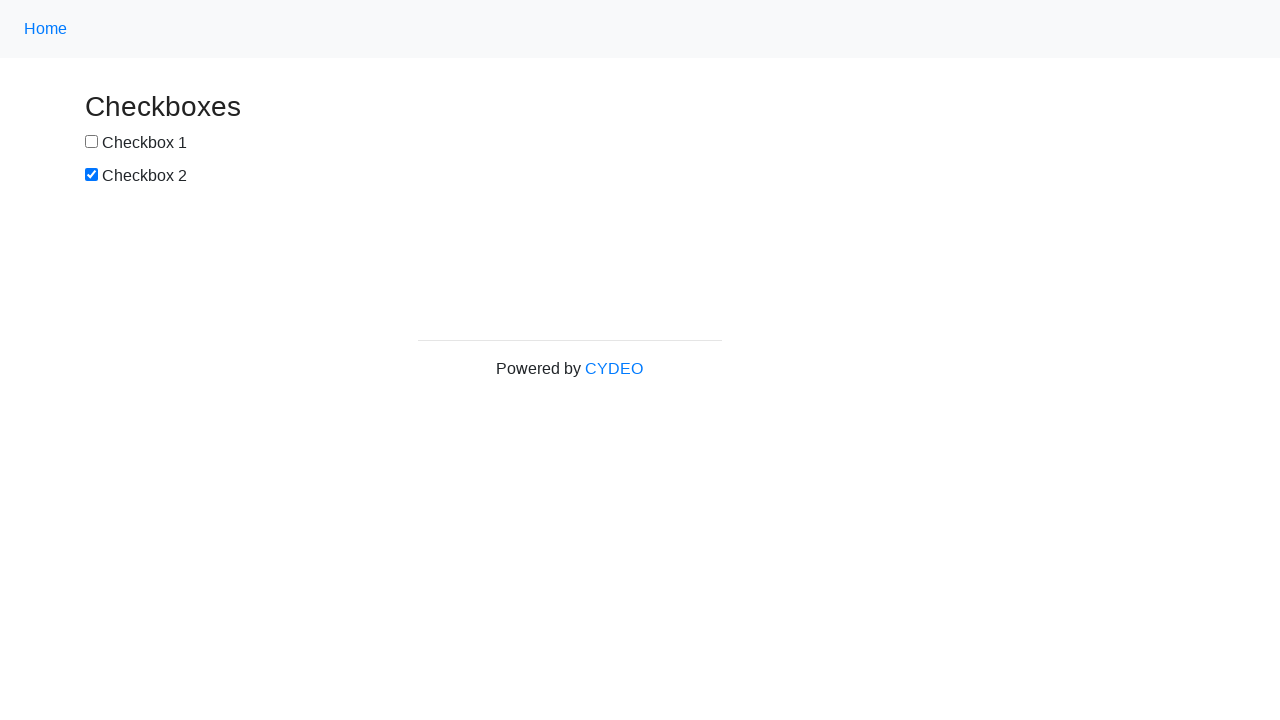

Clicked checkbox 1 to select it at (92, 142) on input[name='checkbox1']
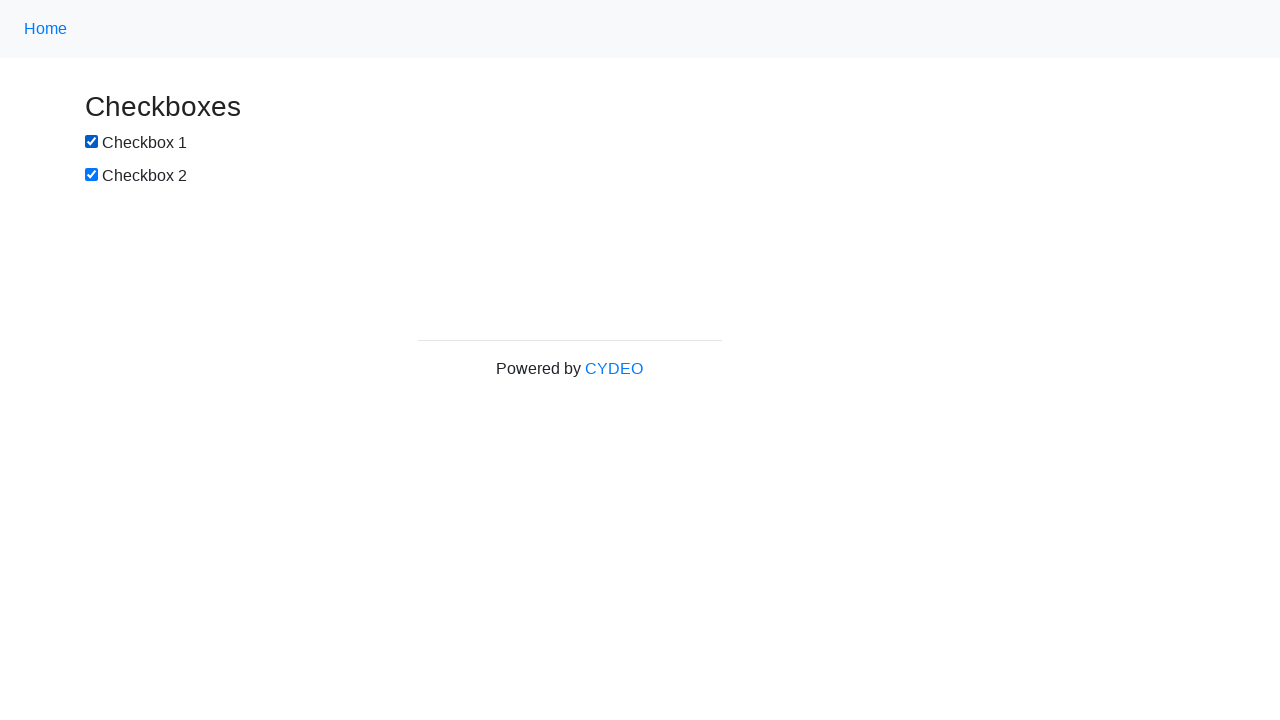

Clicked checkbox 2 to deselect it at (92, 175) on input[name='checkbox2']
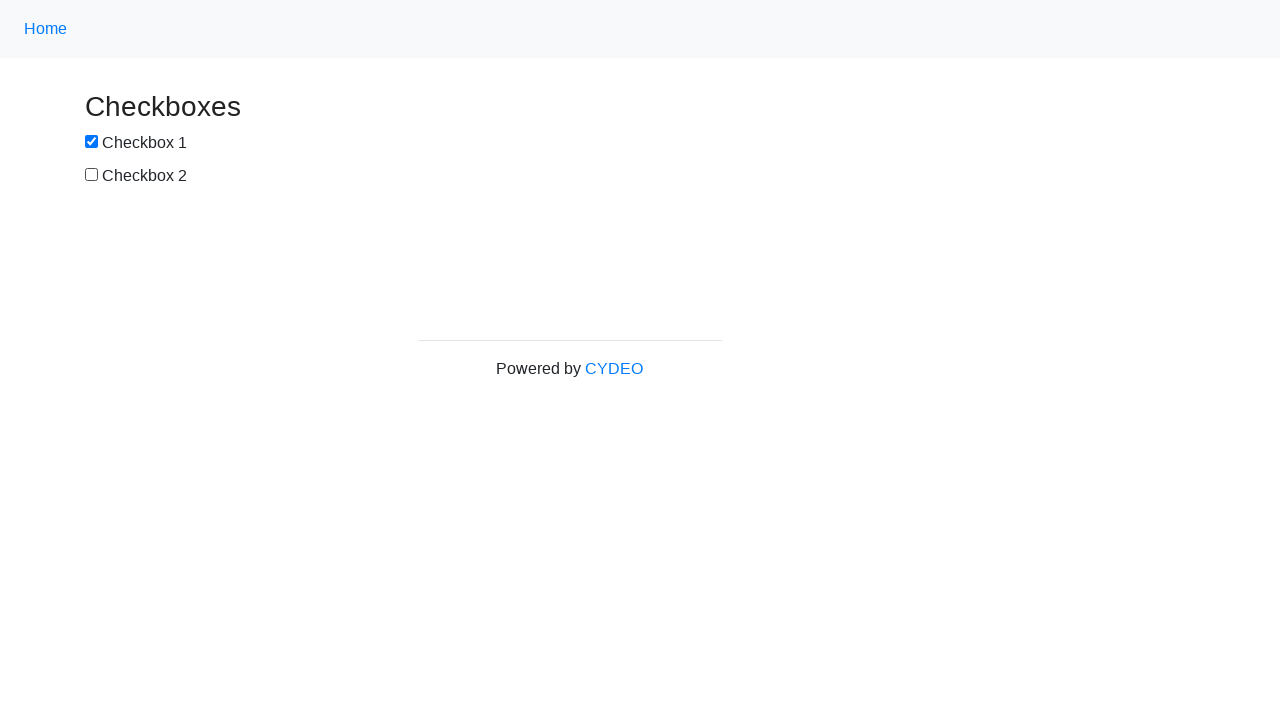

Verified checkbox 1 is now selected after clicking
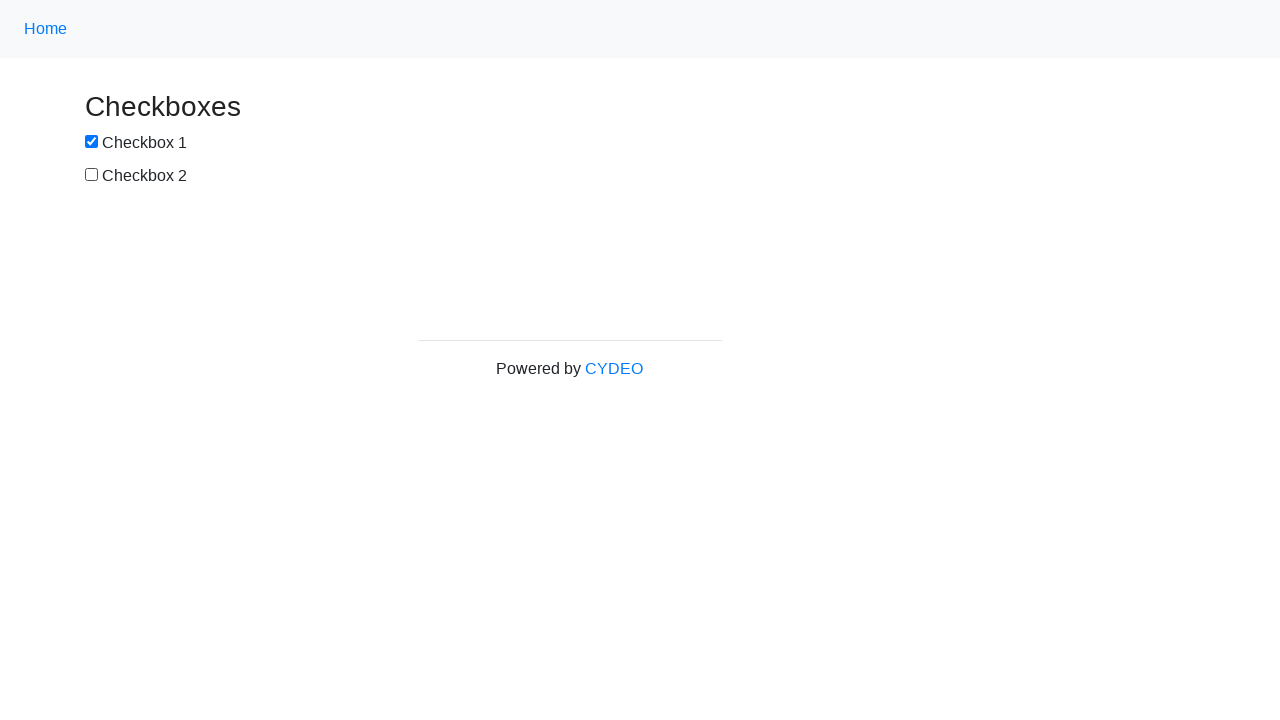

Verified checkbox 2 is now deselected after clicking
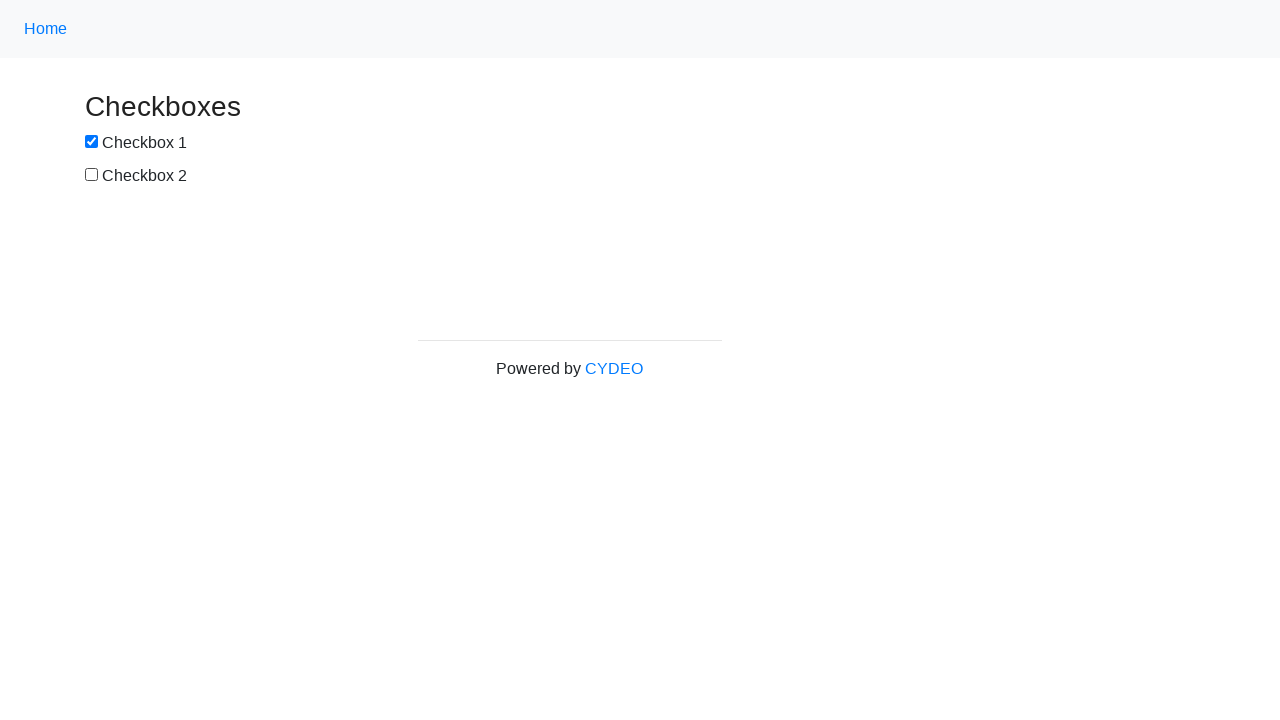

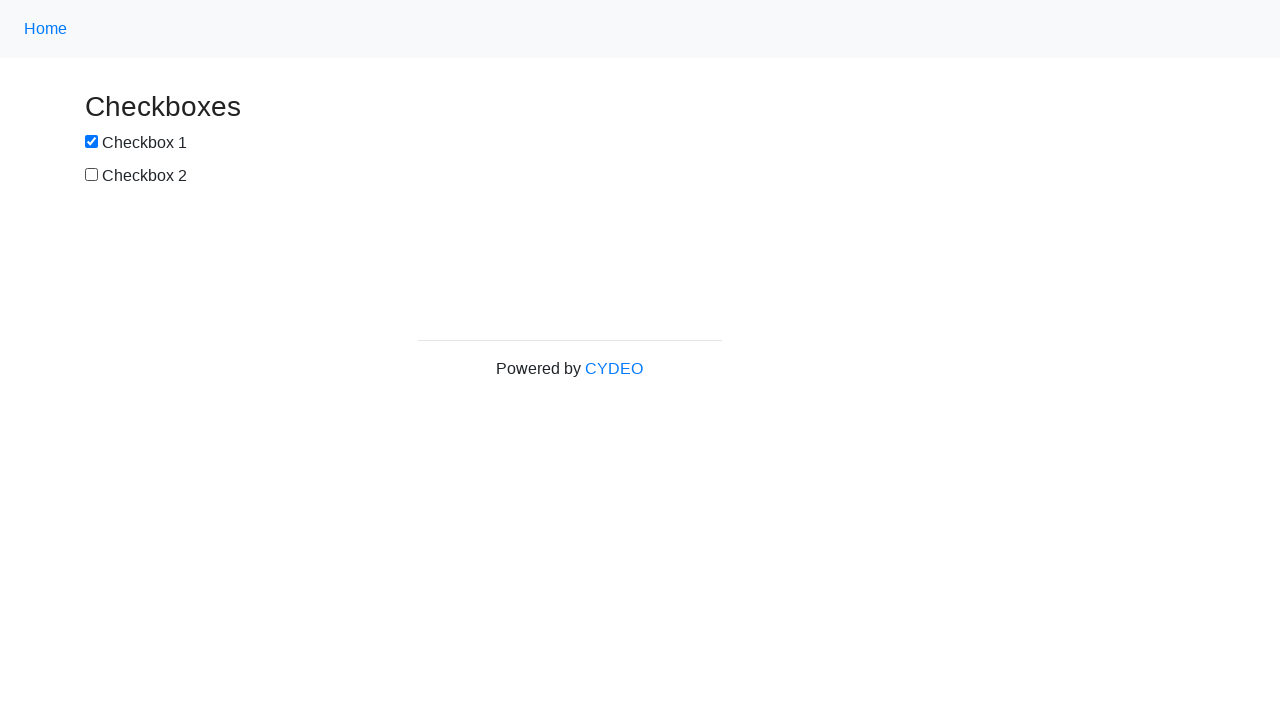